Tests mouse hover functionality on a button element

Starting URL: http://sahitest.com/demo/clicks.htm

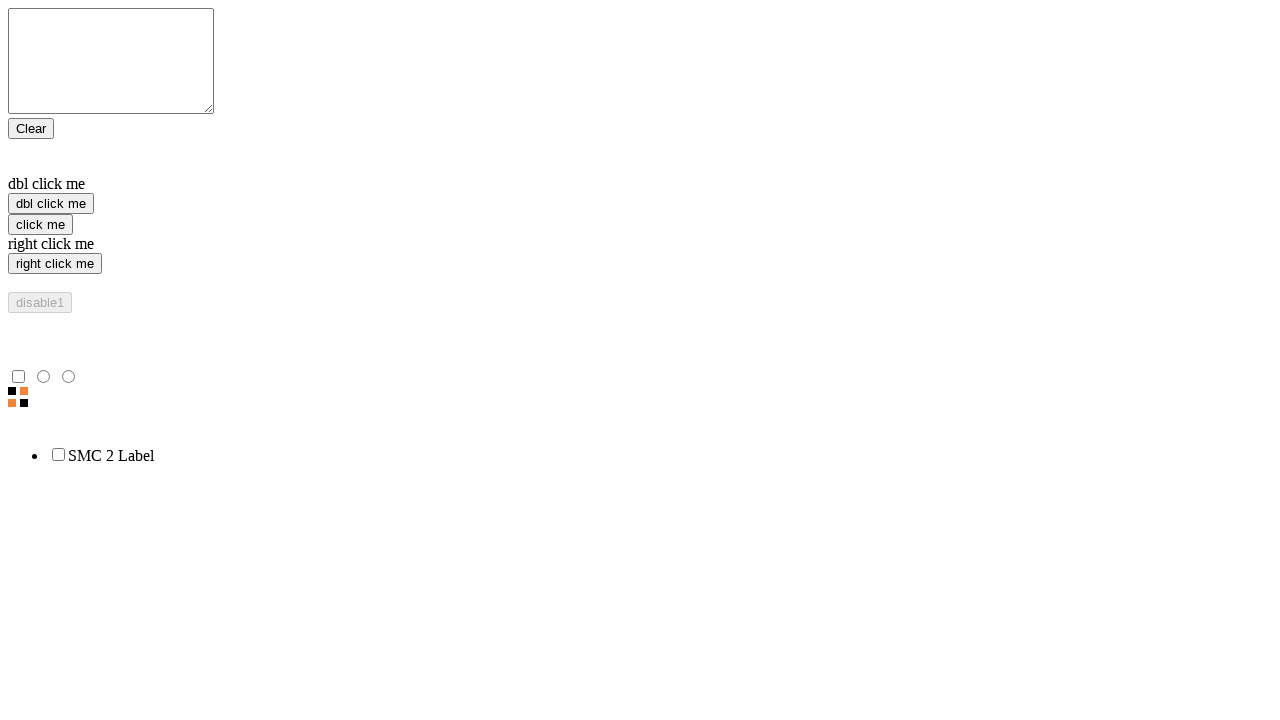

Page loaded to domcontentloaded state
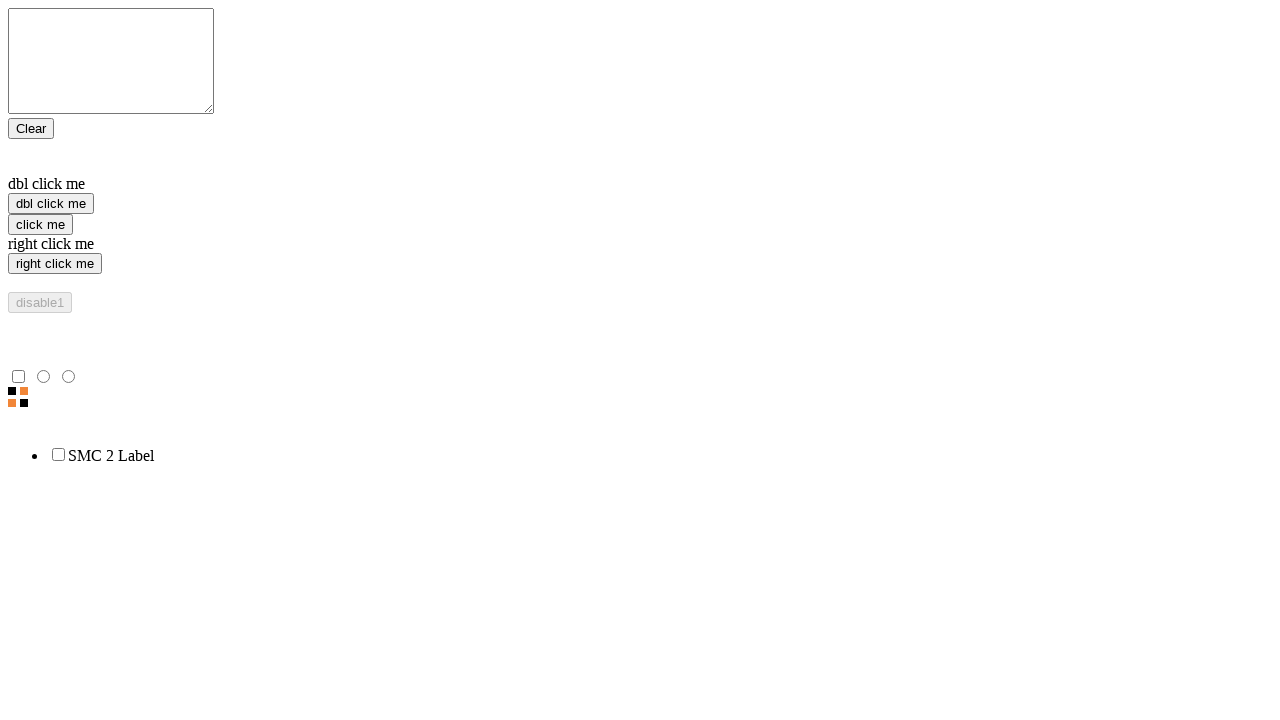

Hovered mouse over button element at (55, 264) on xpath=html/body/form/input[4]
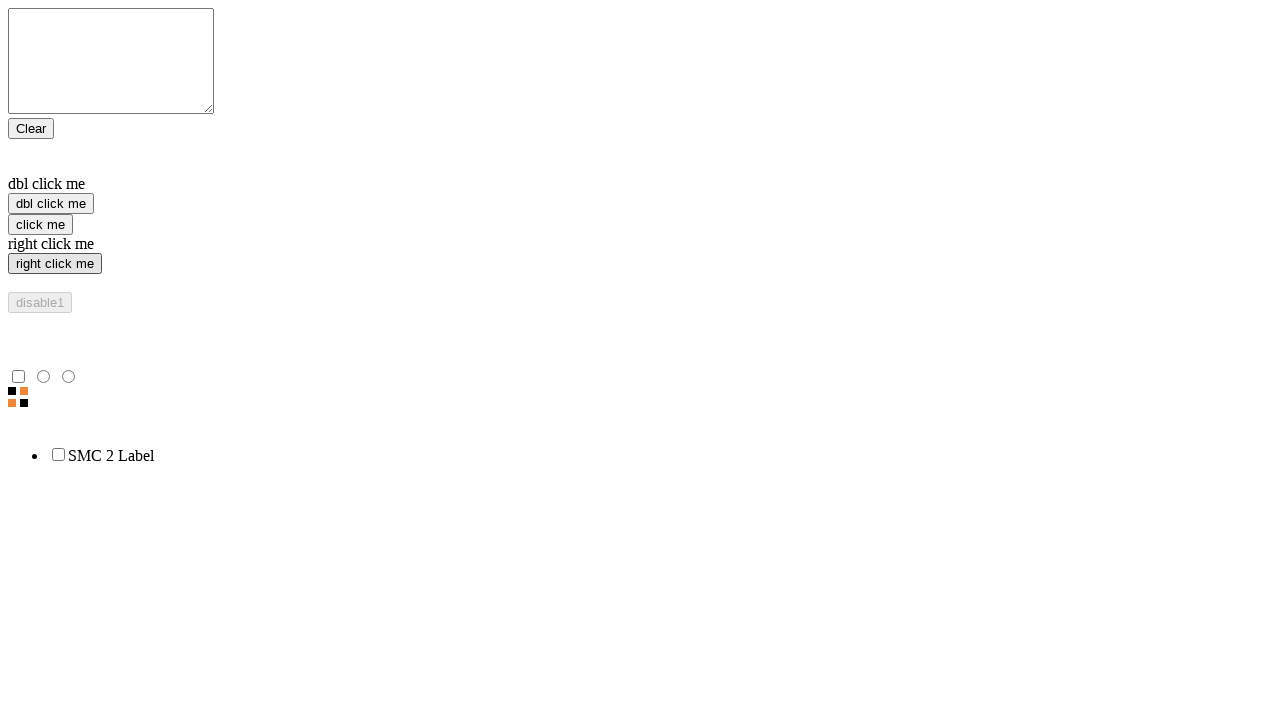

Waited 5 seconds for hover effects
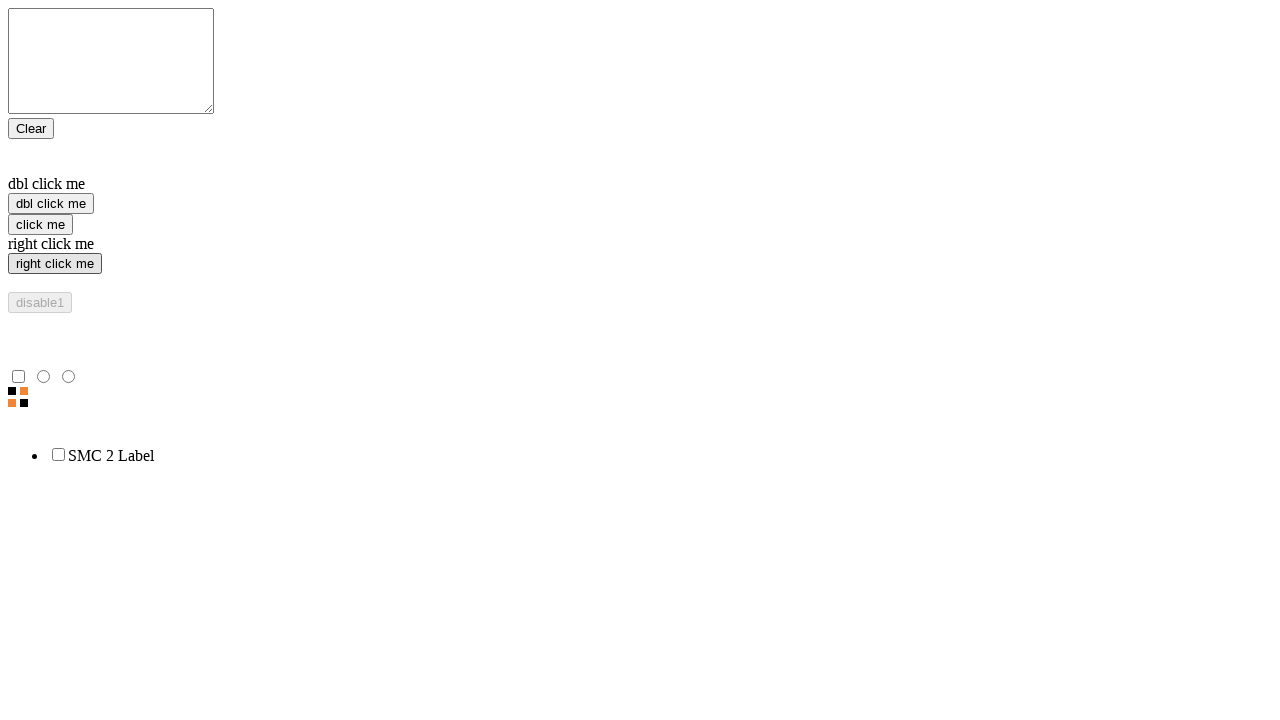

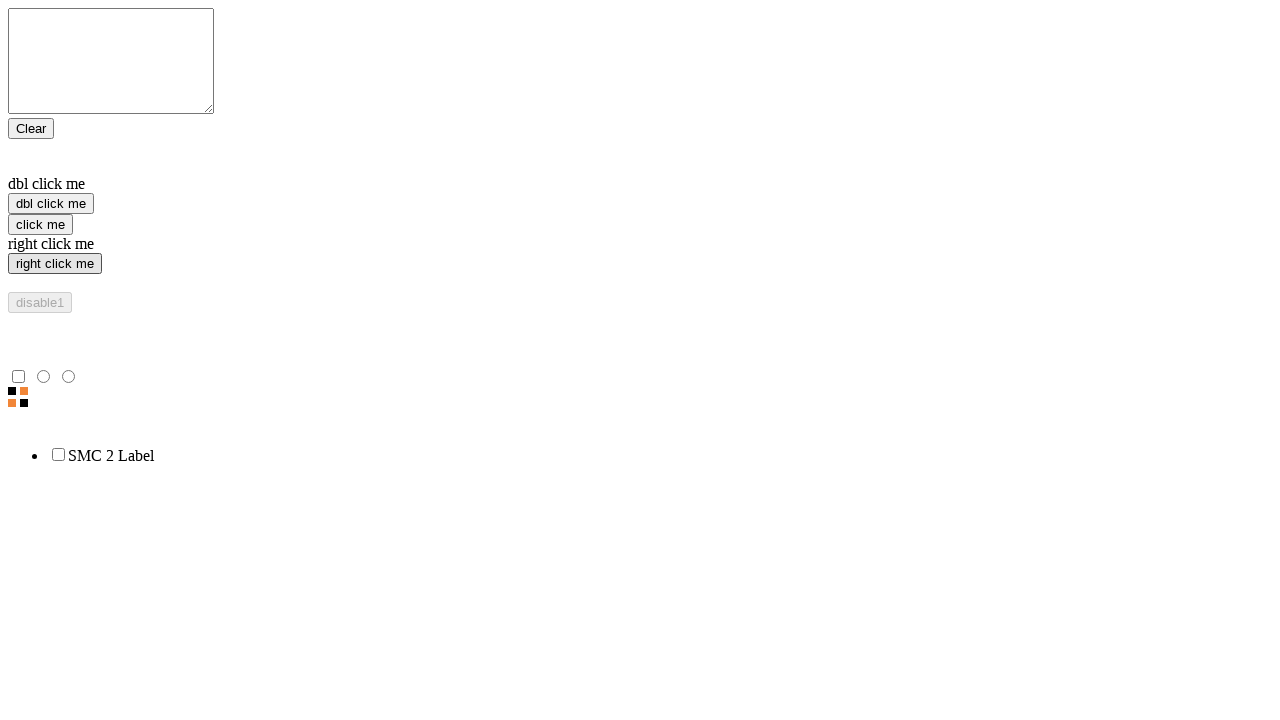